Tests that the Clear completed button displays correct text when items are completed

Starting URL: https://demo.playwright.dev/todomvc

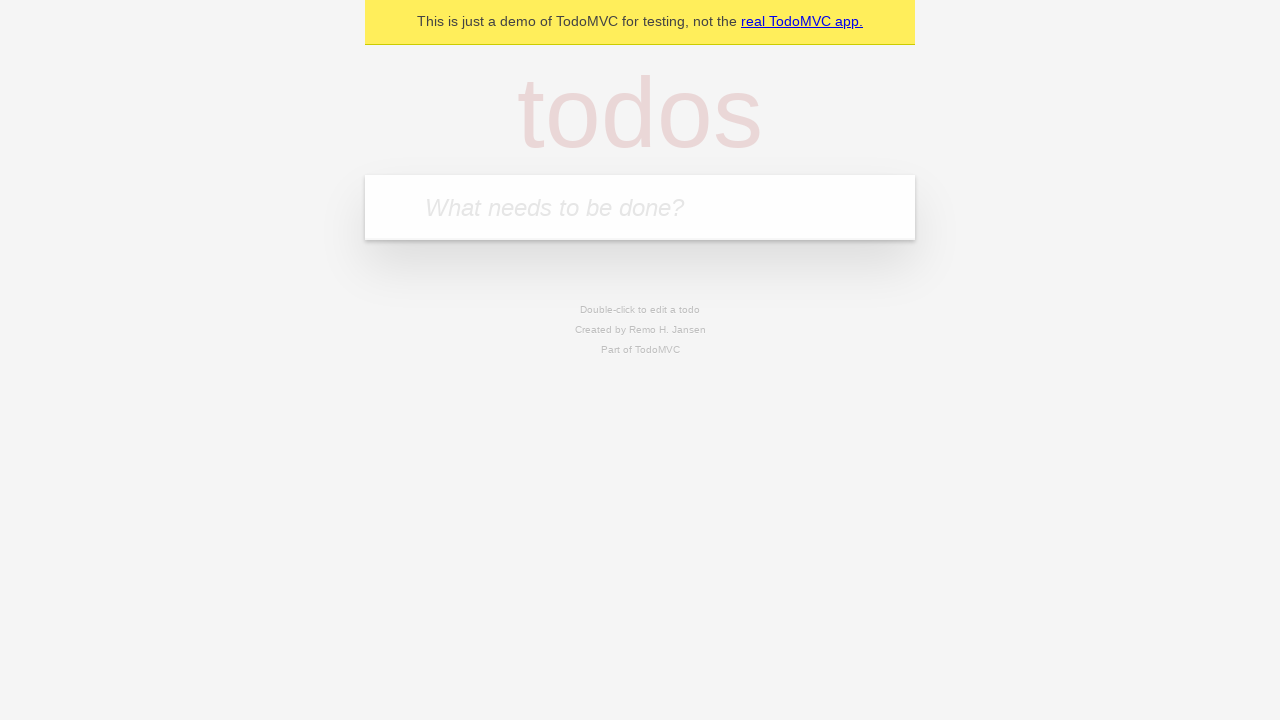

Filled todo input with 'buy some cheese' on internal:attr=[placeholder="What needs to be done?"i]
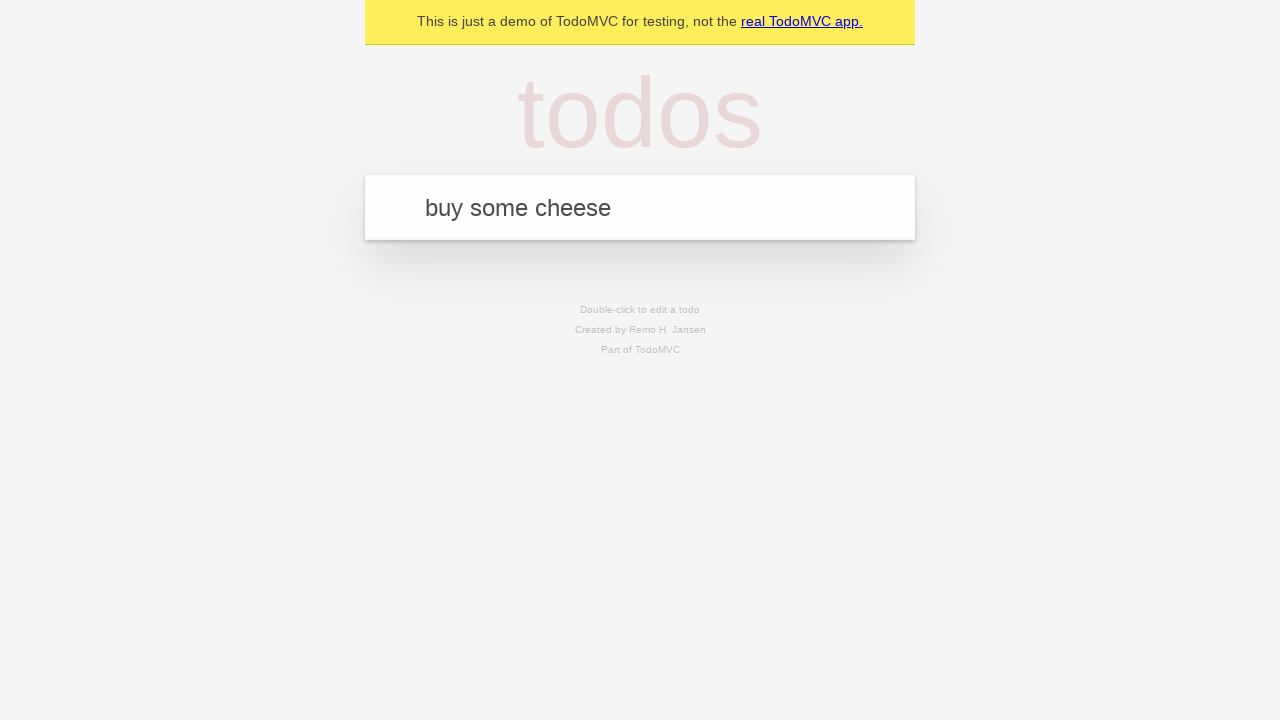

Pressed Enter to add 'buy some cheese' to the todo list on internal:attr=[placeholder="What needs to be done?"i]
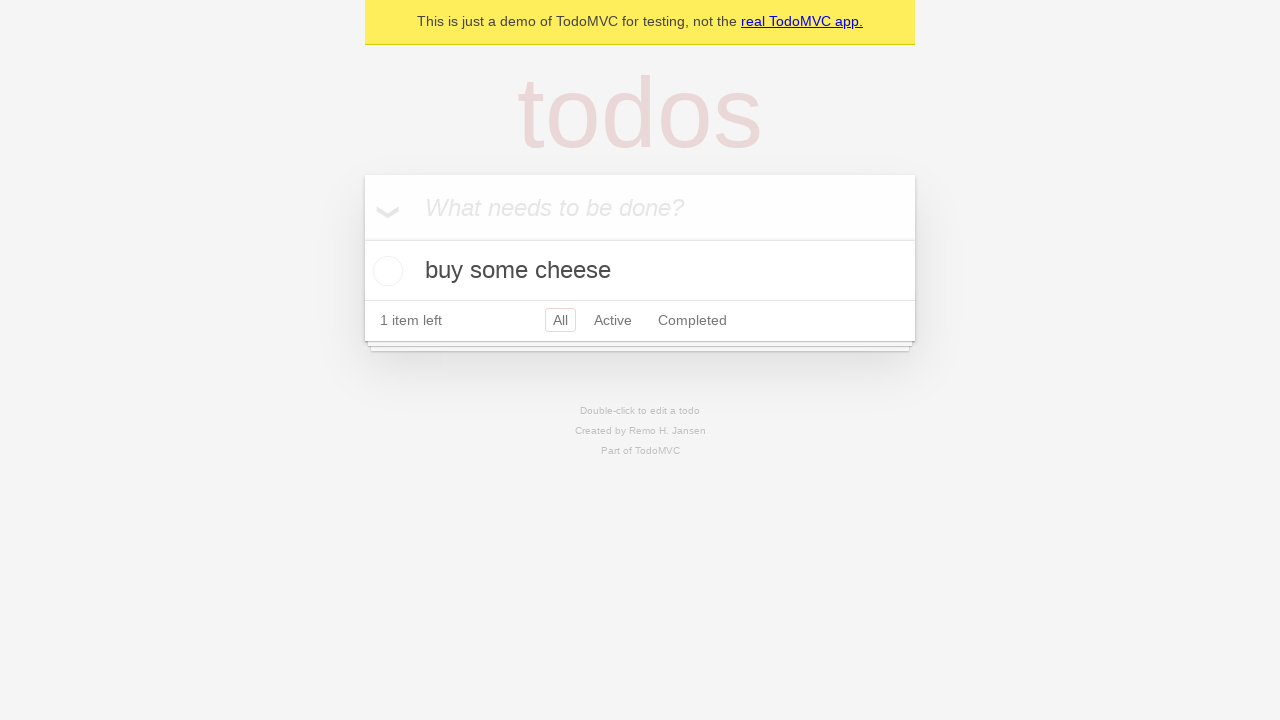

Filled todo input with 'feed the cat' on internal:attr=[placeholder="What needs to be done?"i]
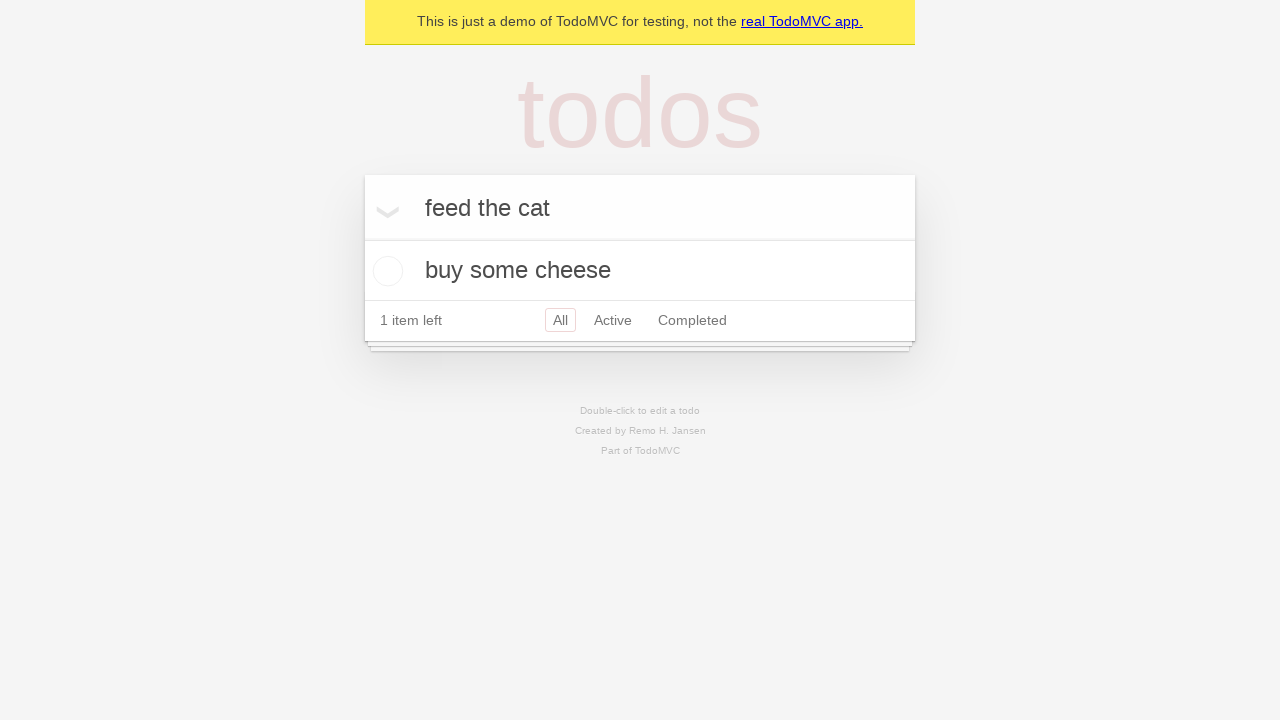

Pressed Enter to add 'feed the cat' to the todo list on internal:attr=[placeholder="What needs to be done?"i]
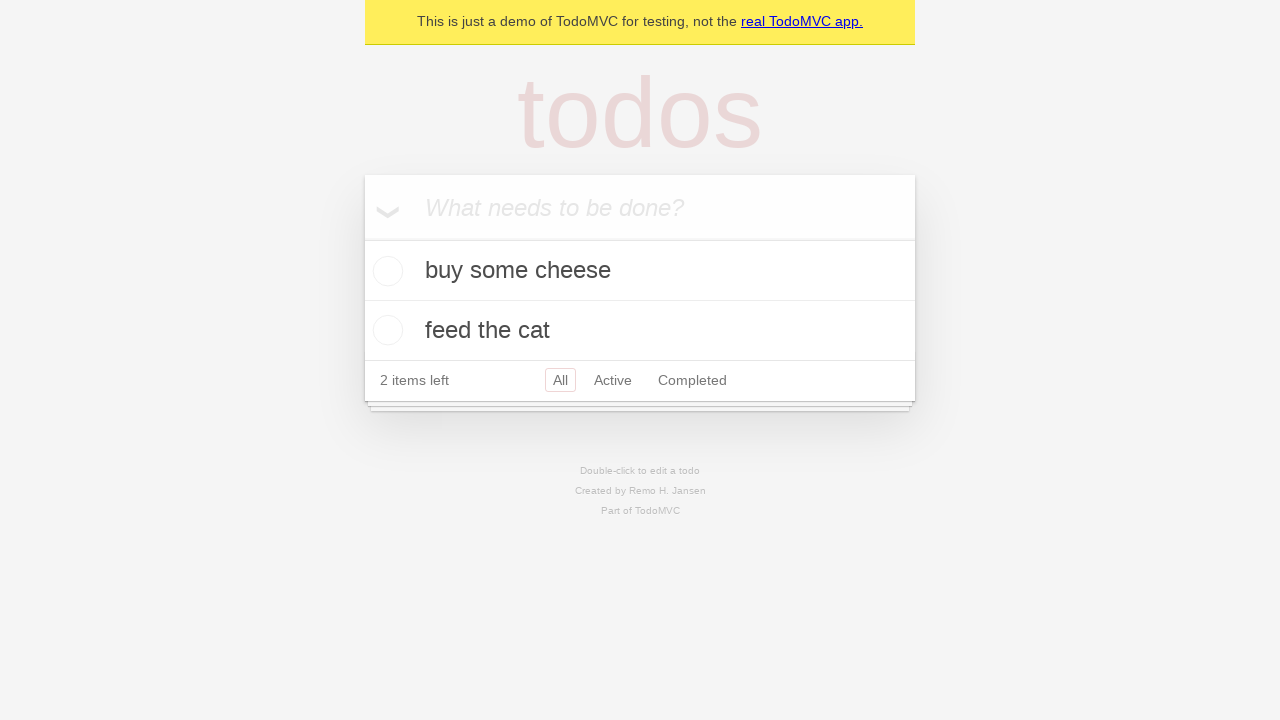

Filled todo input with 'book a doctors appointment' on internal:attr=[placeholder="What needs to be done?"i]
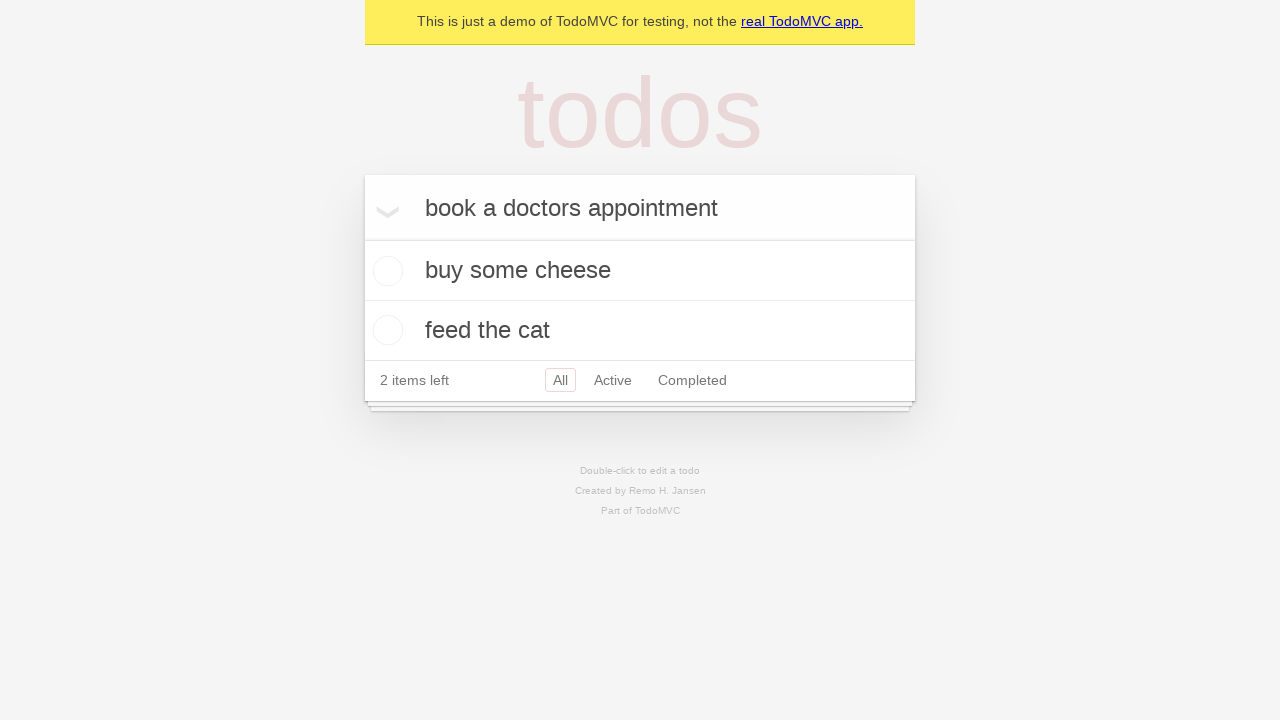

Pressed Enter to add 'book a doctors appointment' to the todo list on internal:attr=[placeholder="What needs to be done?"i]
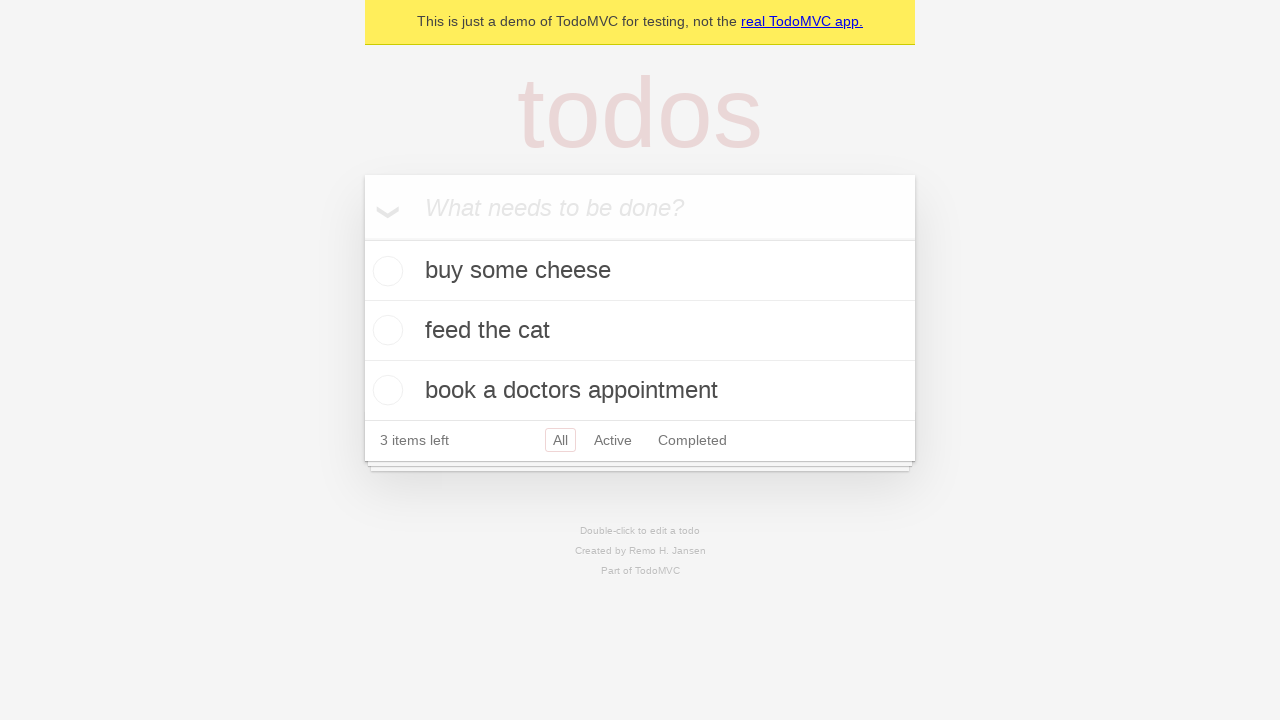

All three todos loaded and visible
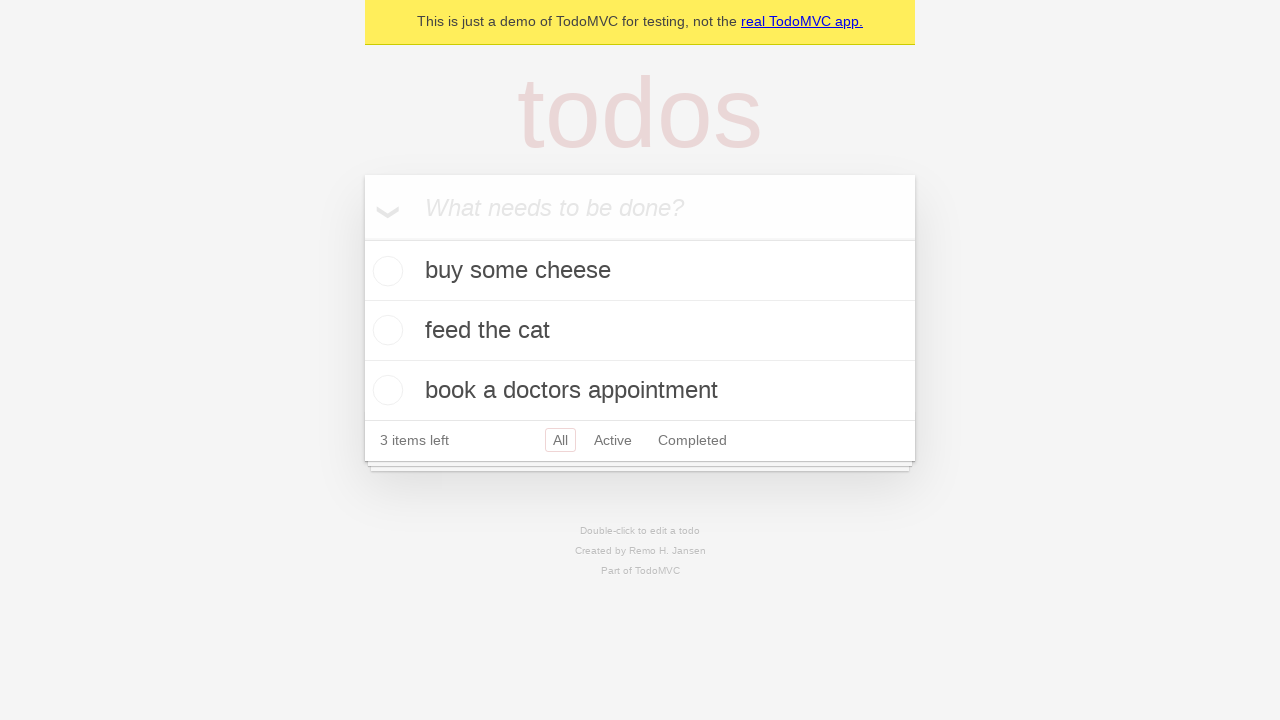

Checked the first todo item as completed at (385, 271) on .todo-list li .toggle >> nth=0
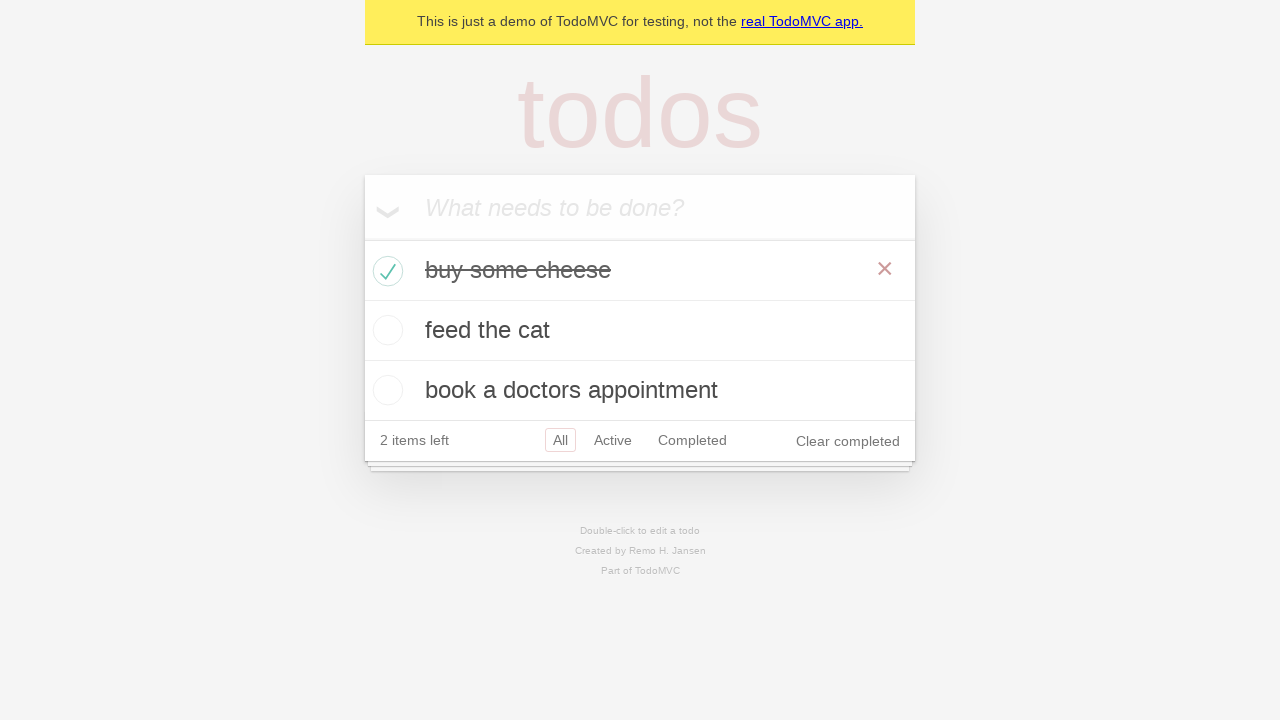

Clear completed button is now visible with correct text
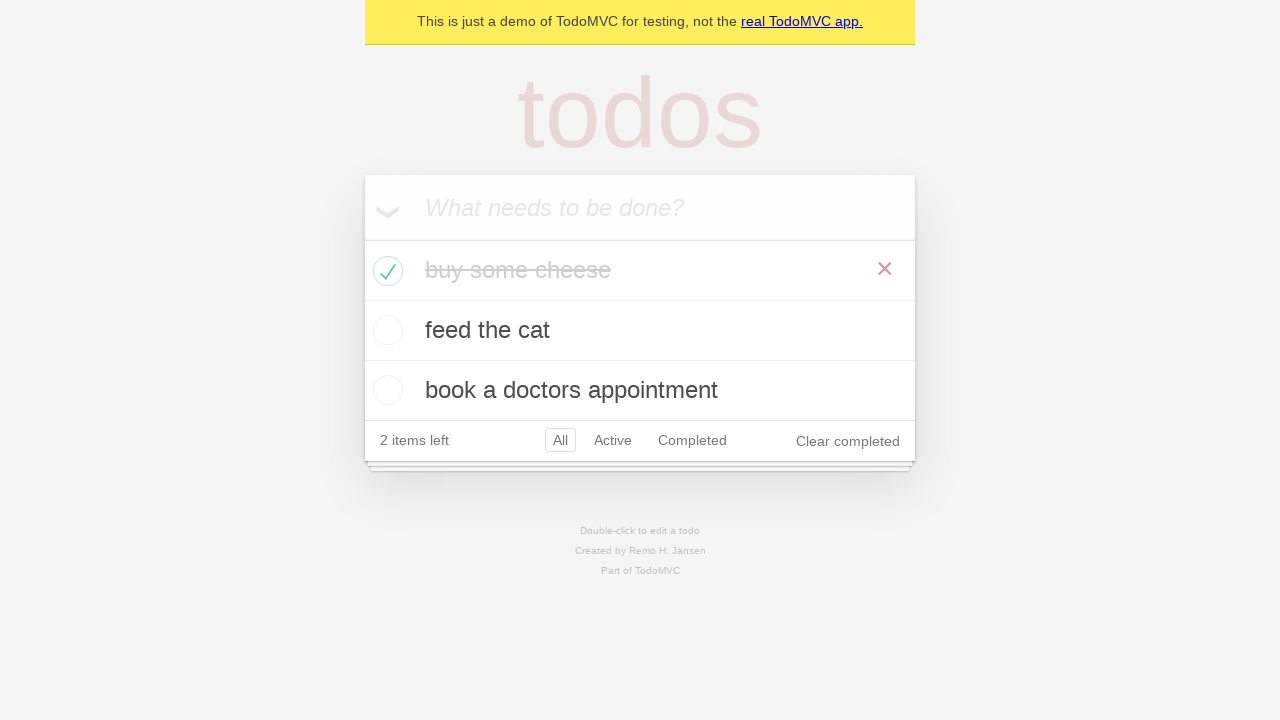

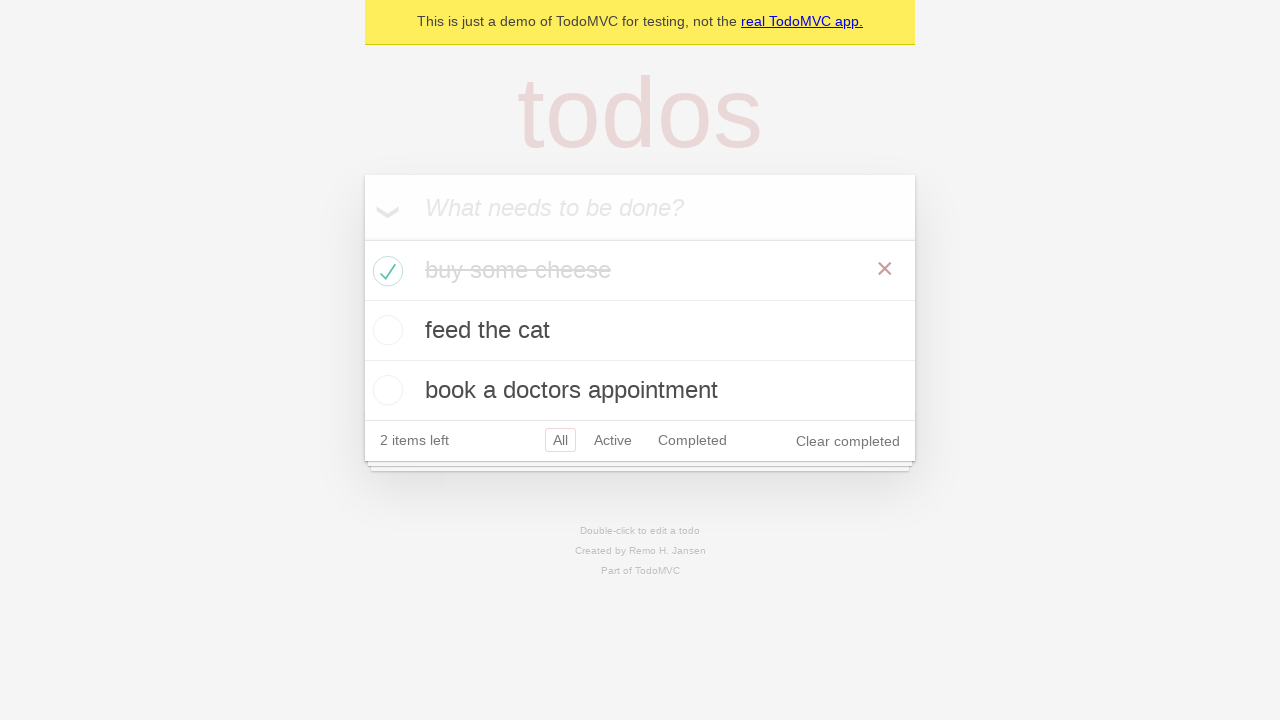